Tests popup window handling by clicking a link that opens a popup window, then retrieves and works with window handles to demonstrate multi-window navigation.

Starting URL: http://omayo.blogspot.com/

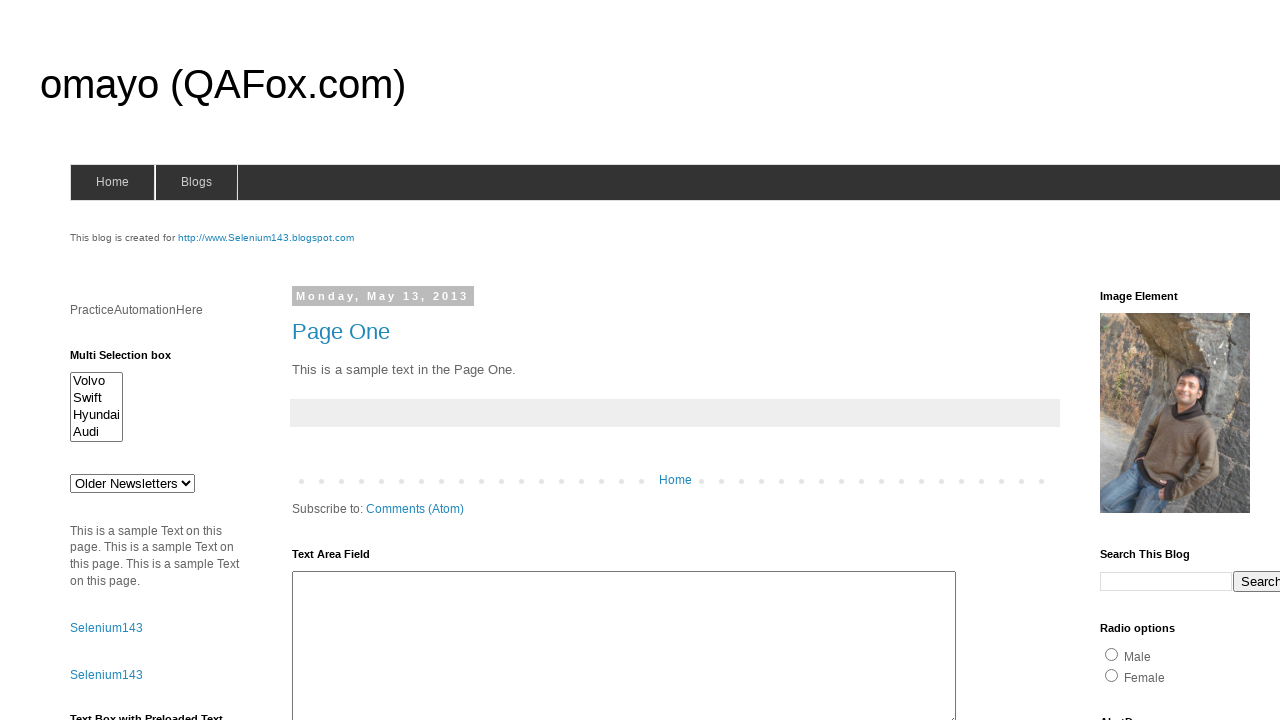

Waited for page to load (domcontentloaded)
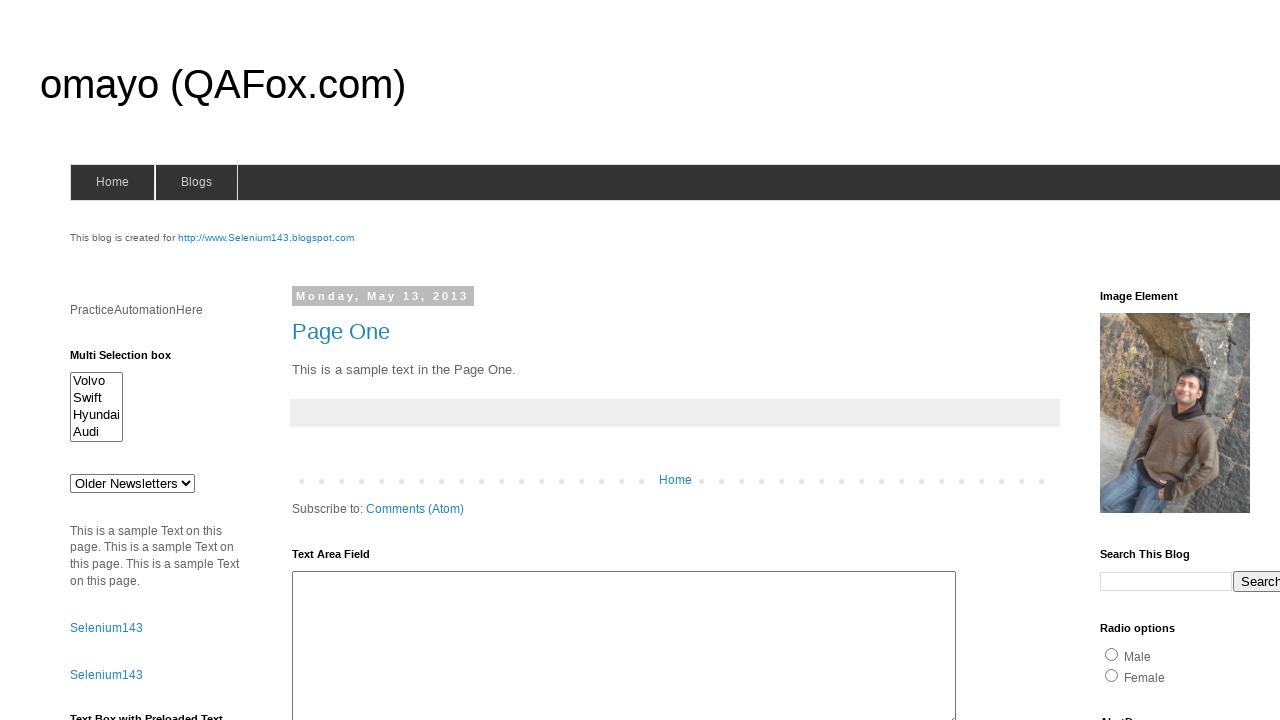

Clicked 'Open a popup window' link at (132, 360) on xpath=//a[text()='Open a popup window']
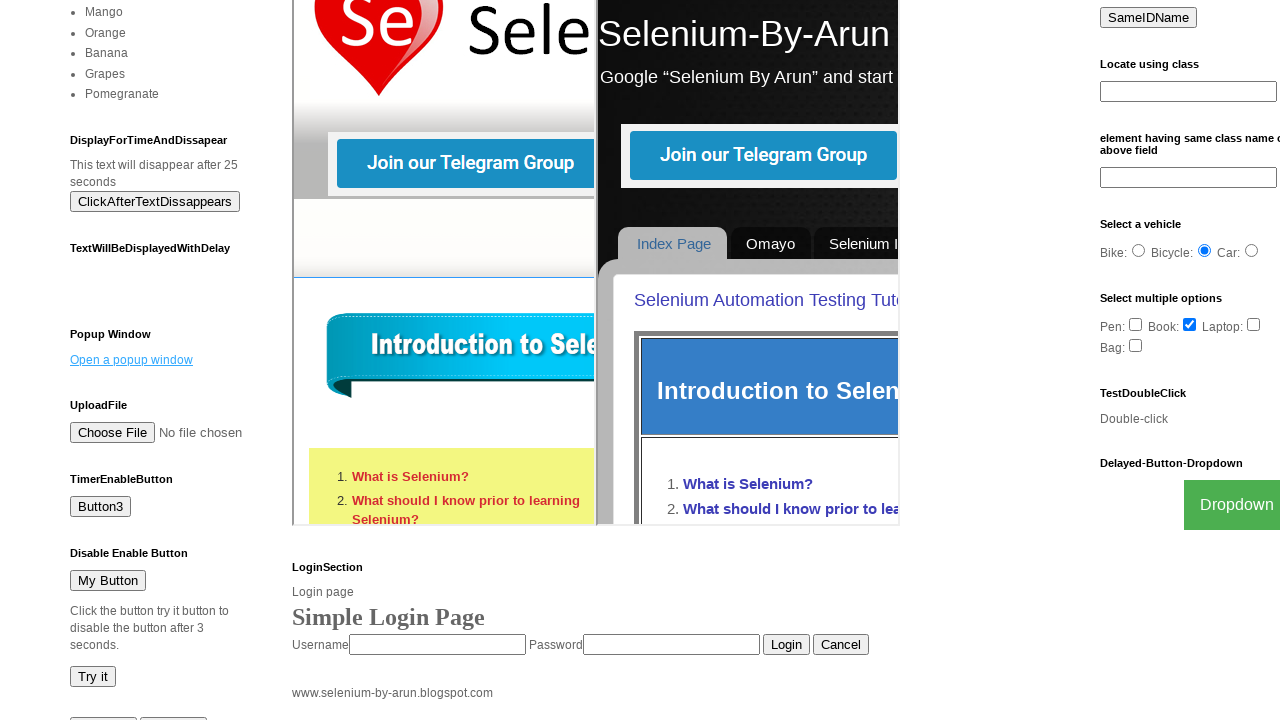

Waited 2000ms for popup window to open
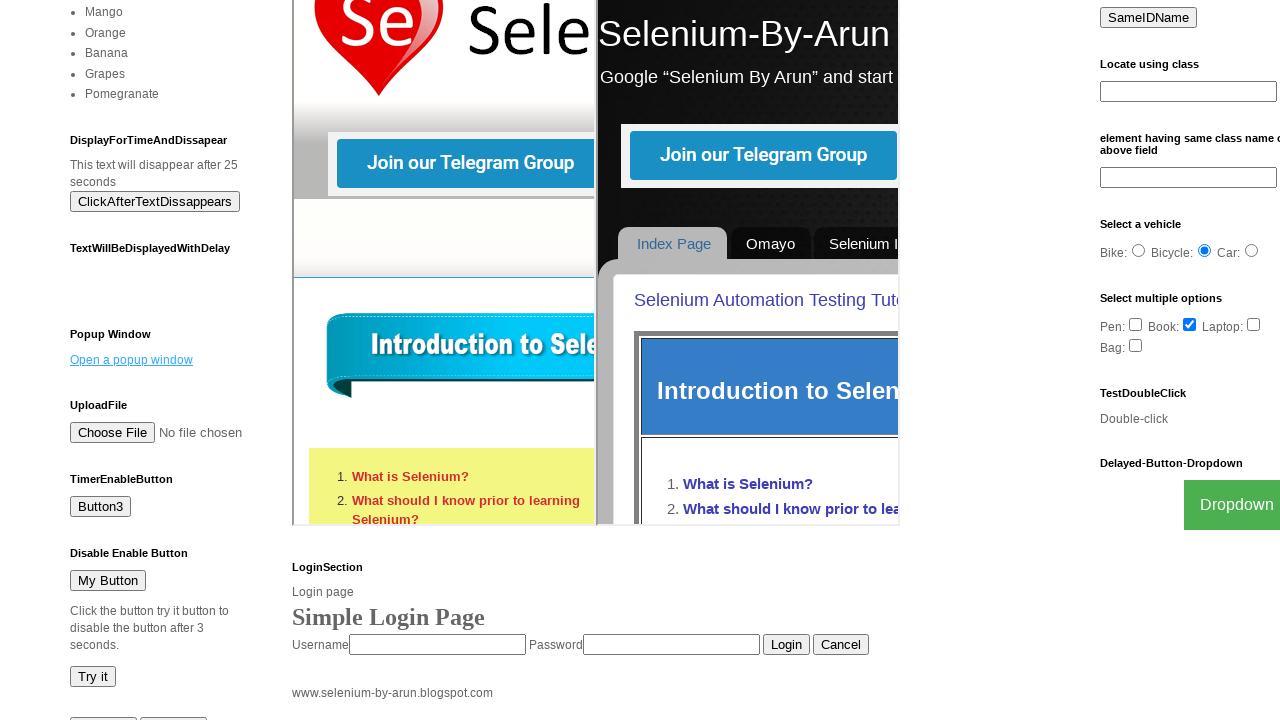

Retrieved all pages from context (2 page(s) found)
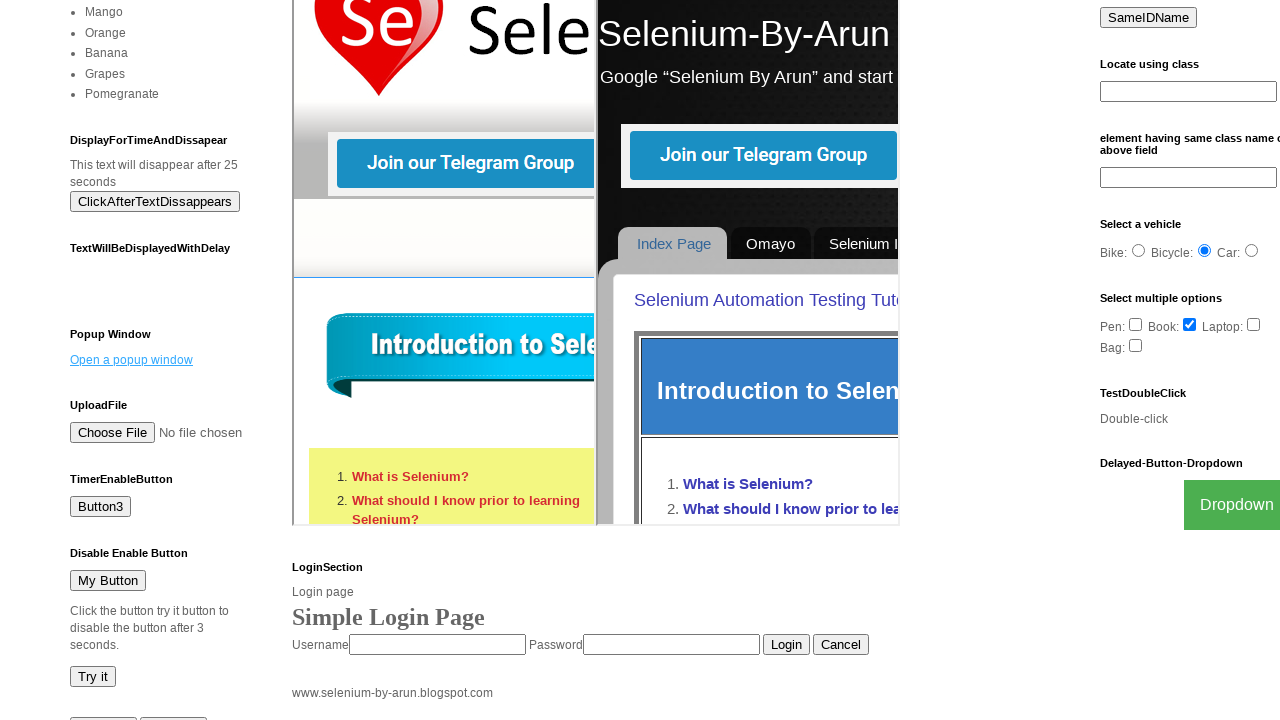

Identified popup window (page index 1)
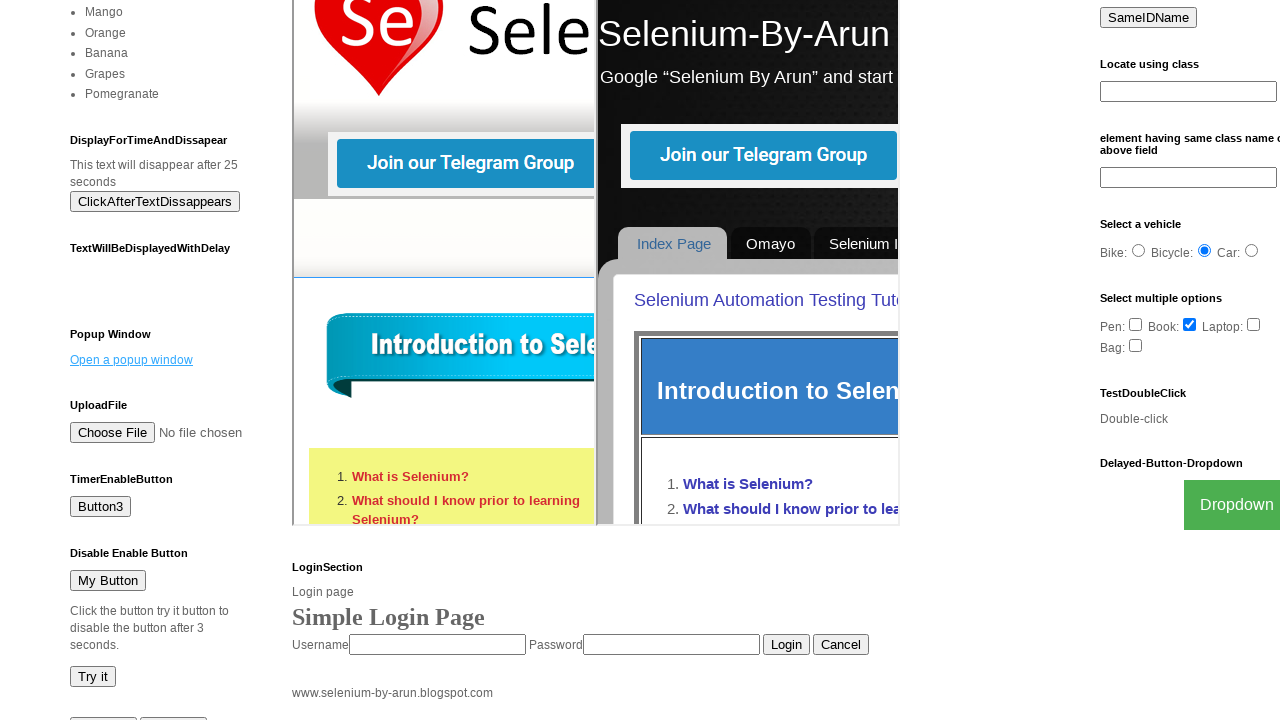

Brought popup window to front
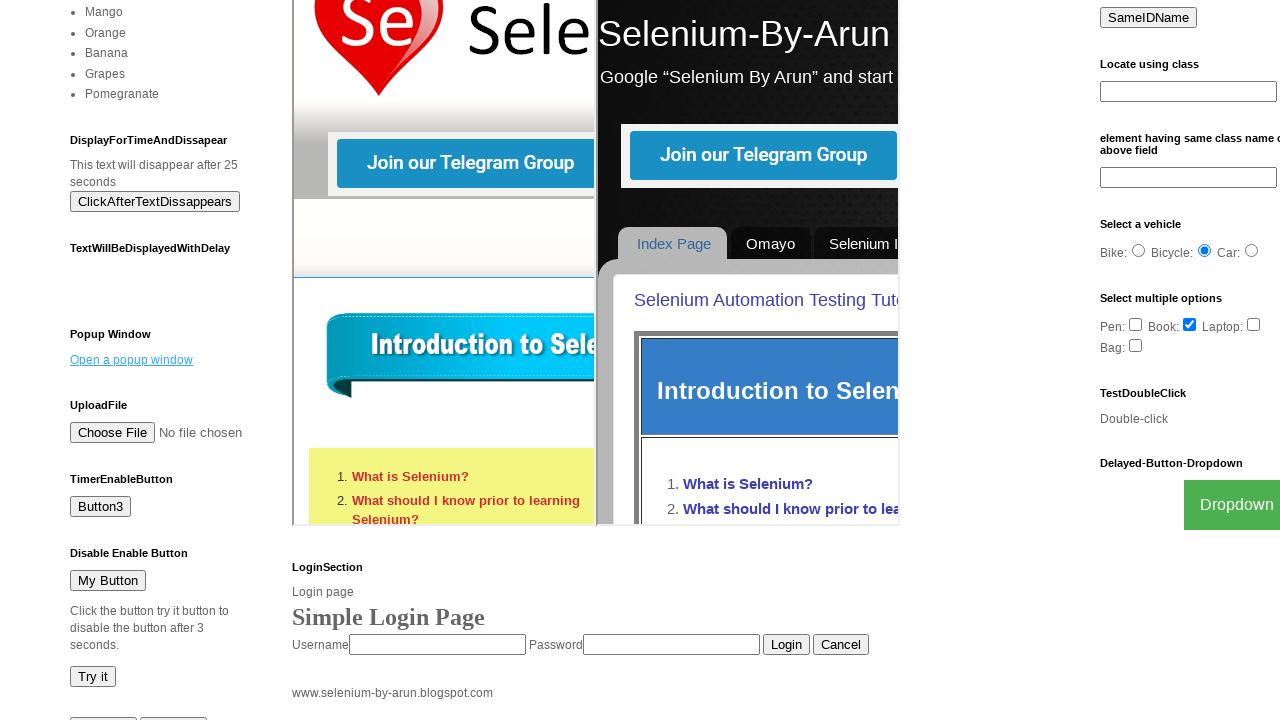

Waited for popup window to load (domcontentloaded)
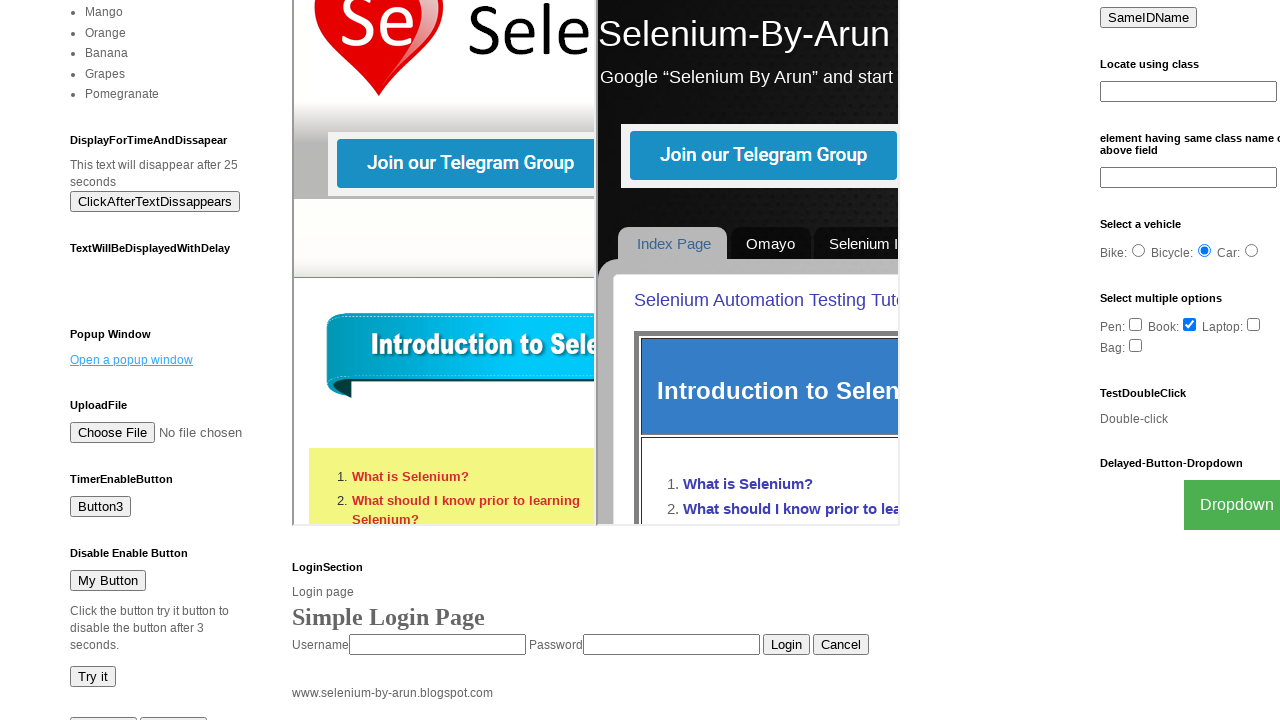

Brought parent window back to front
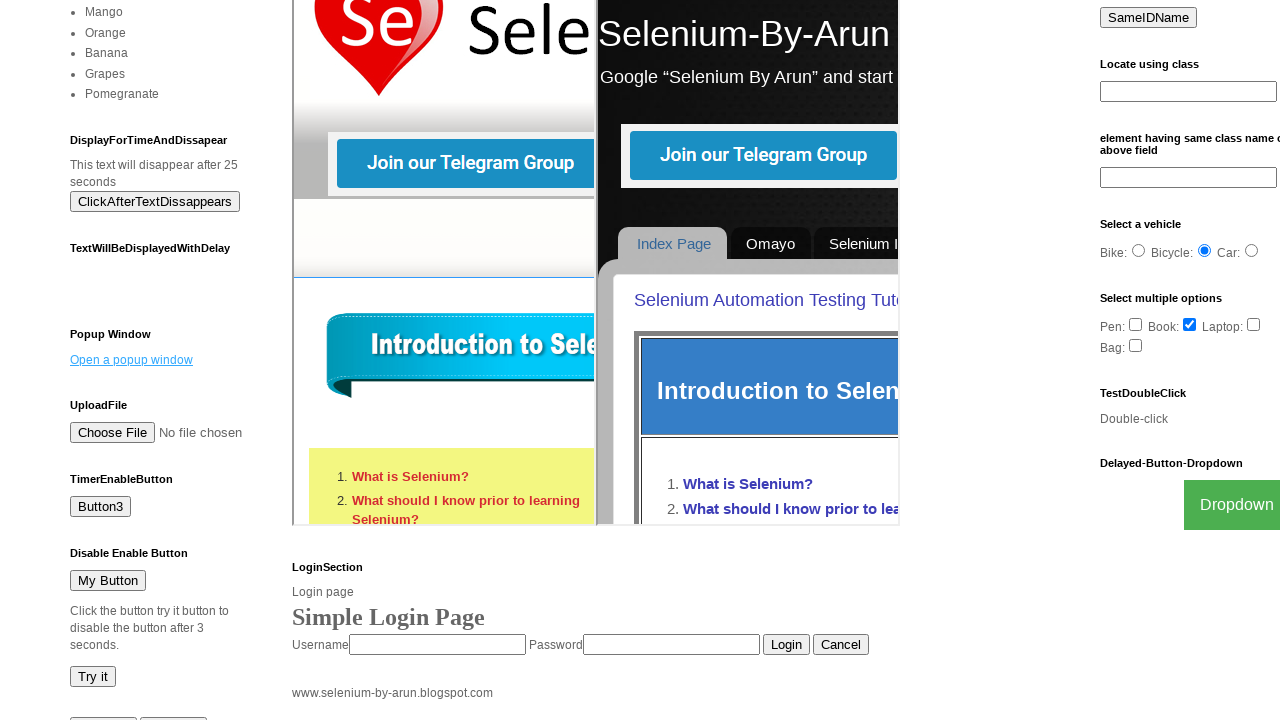

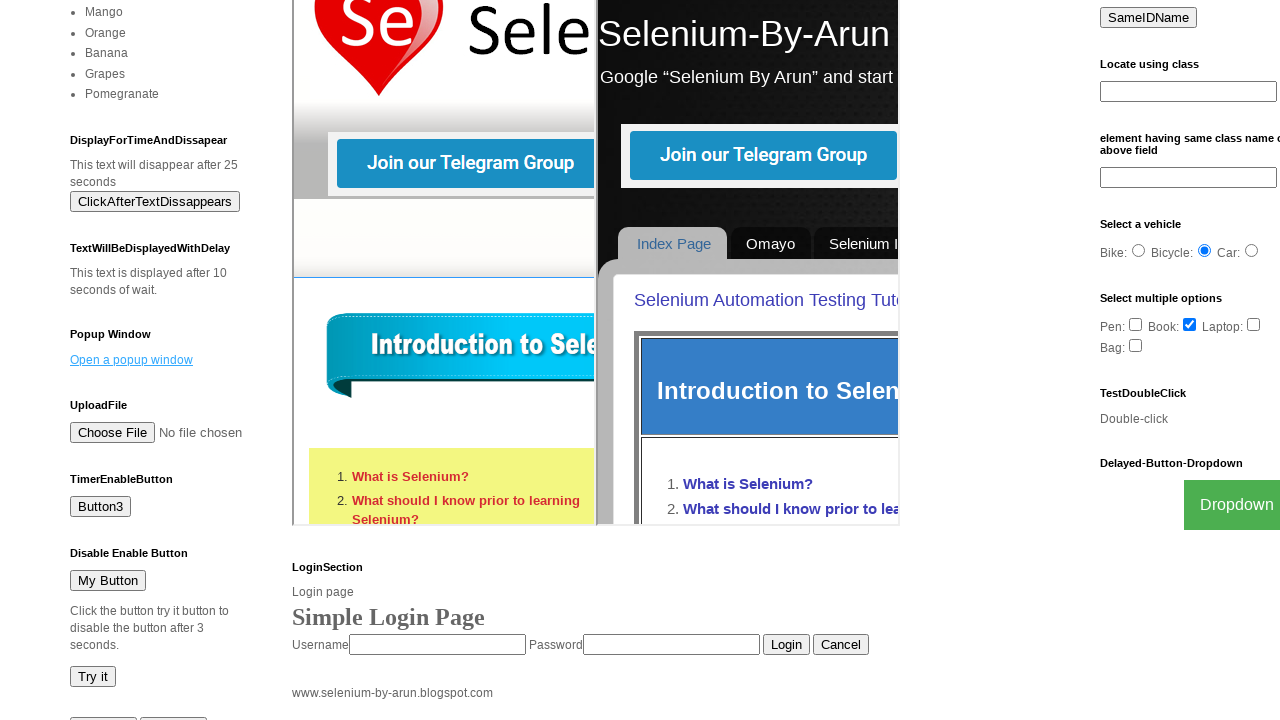